Tests JavaScript alert/confirm dialog handling by clicking a button that triggers a confirm dialog, accepting it, then reading a value from the page, calculating a mathematical result, filling in an answer form, and submitting it.

Starting URL: http://suninjuly.github.io/alert_accept.html

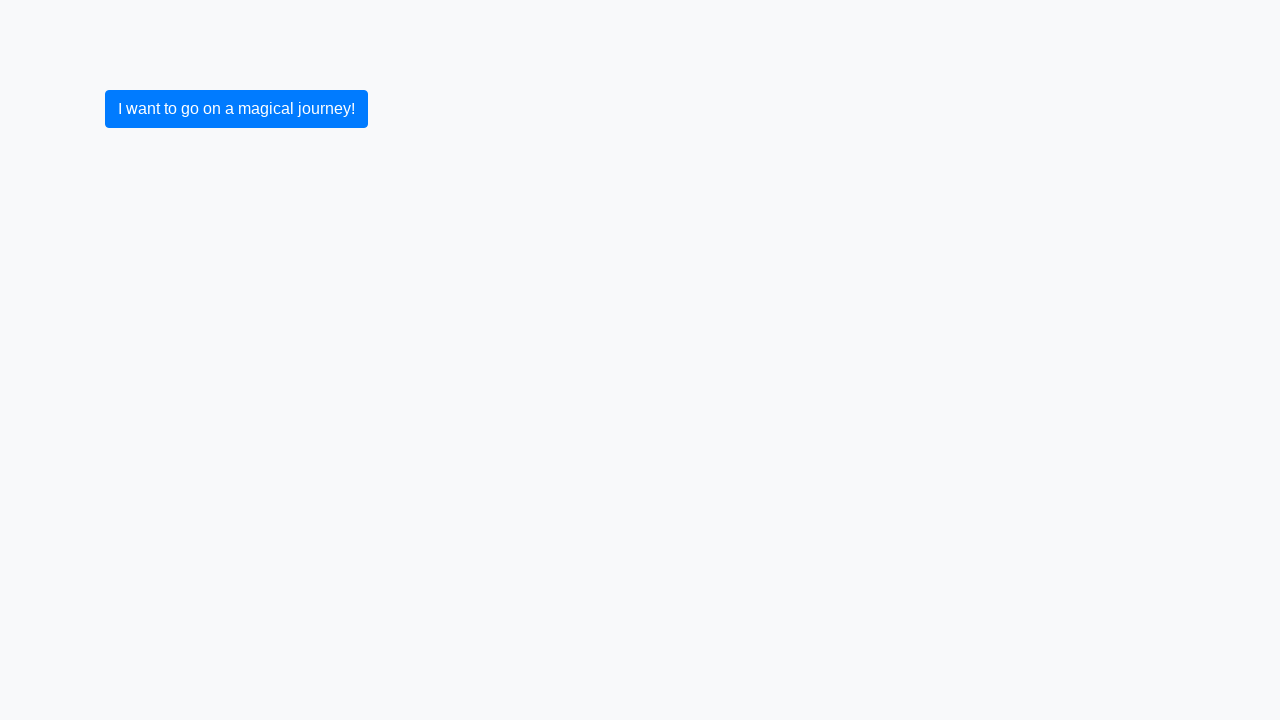

Set up dialog handler to accept confirm dialogs
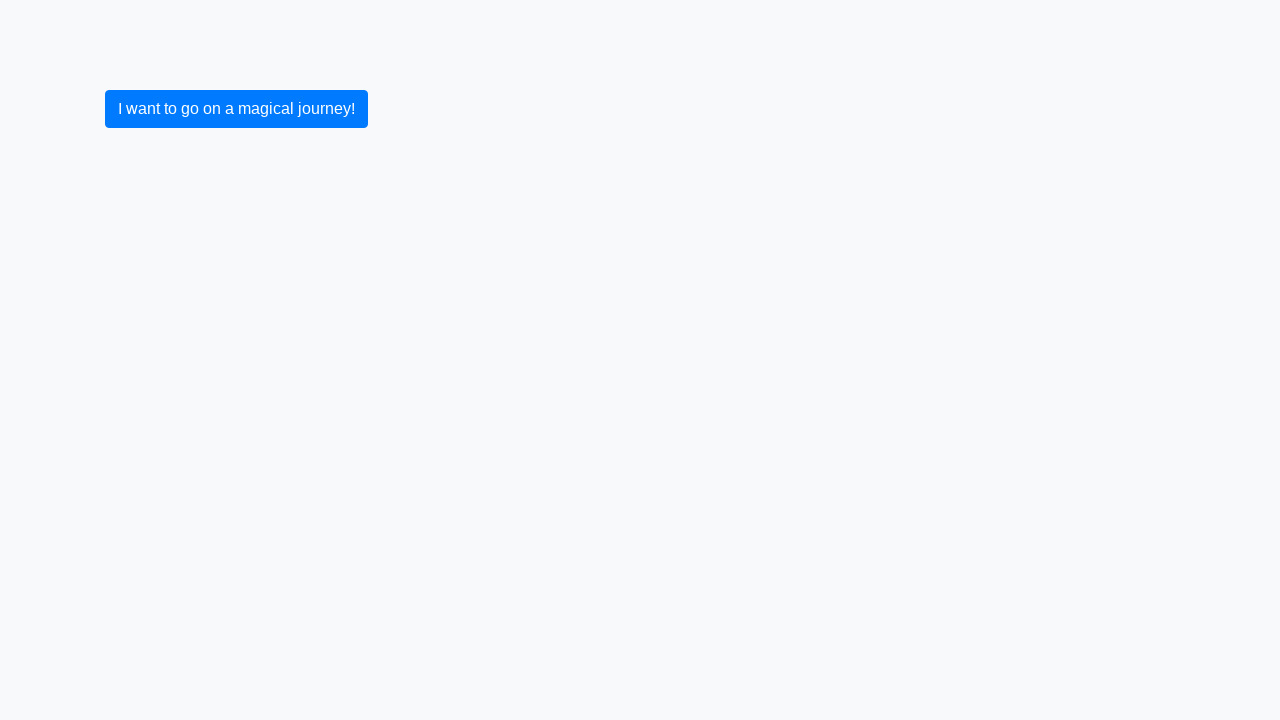

Clicked button to trigger confirm dialog at (236, 109) on button.btn
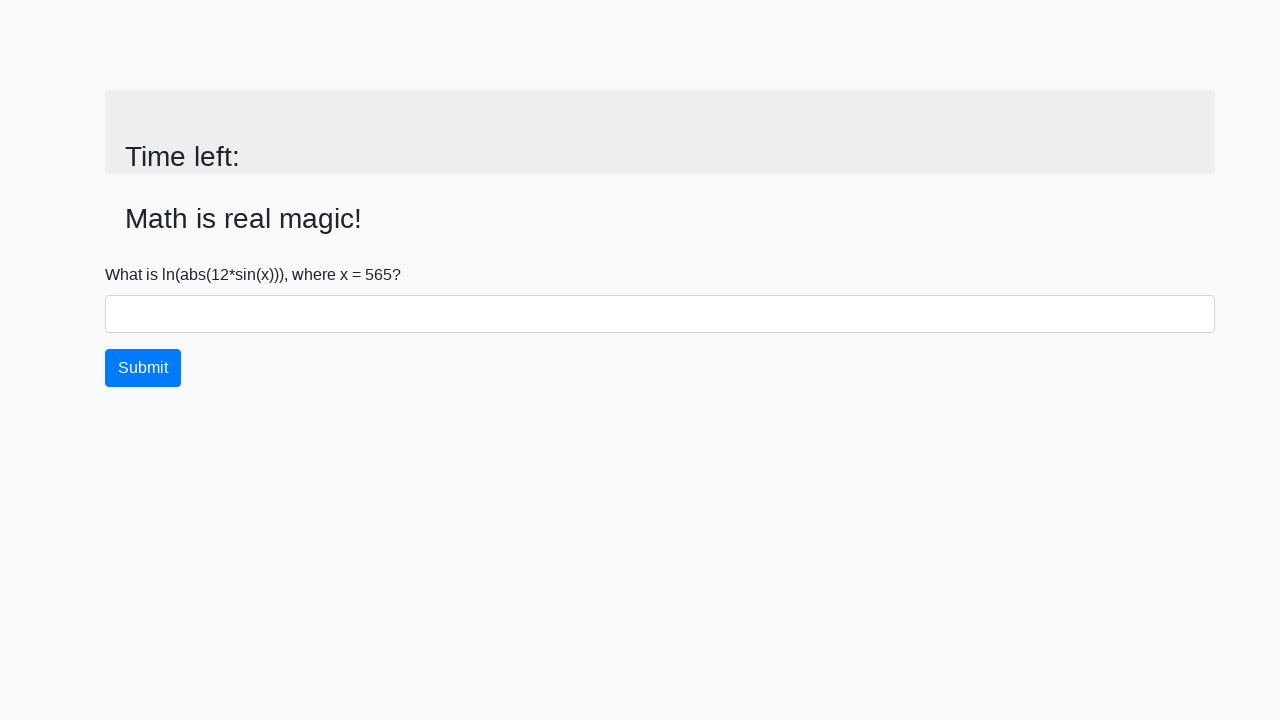

Dialog accepted and page updated with input value
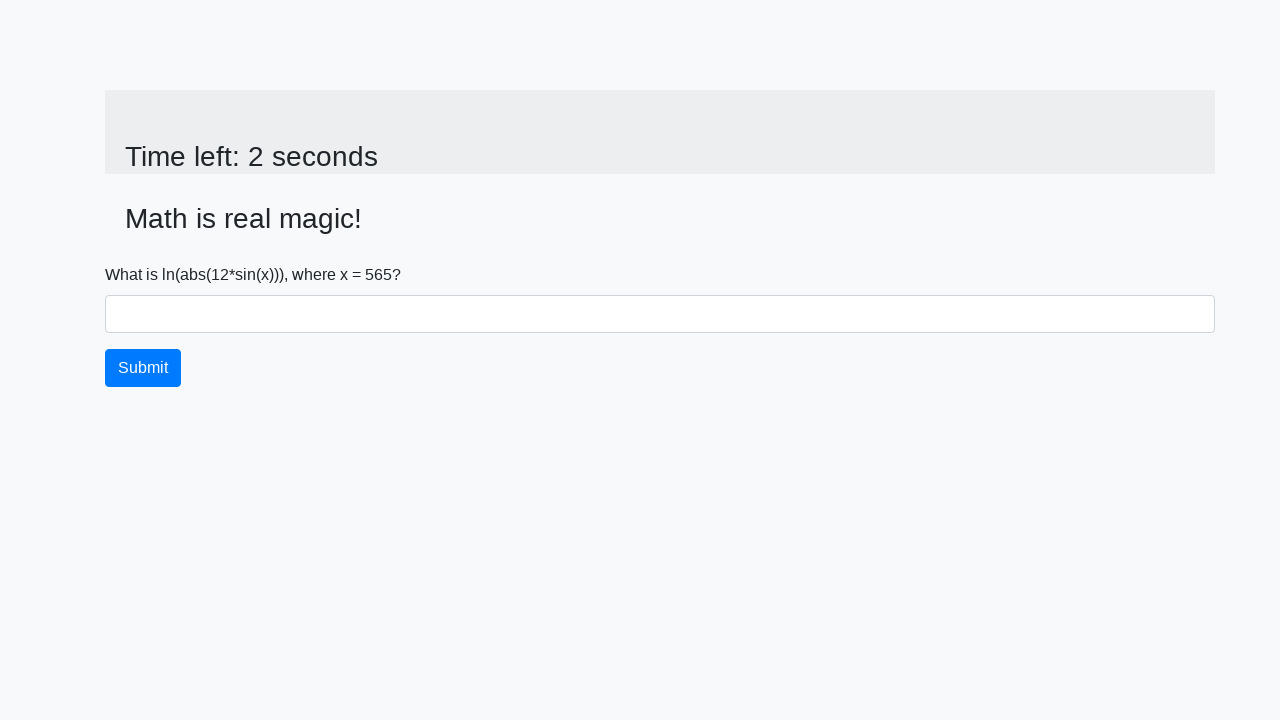

Read X value from page: 565
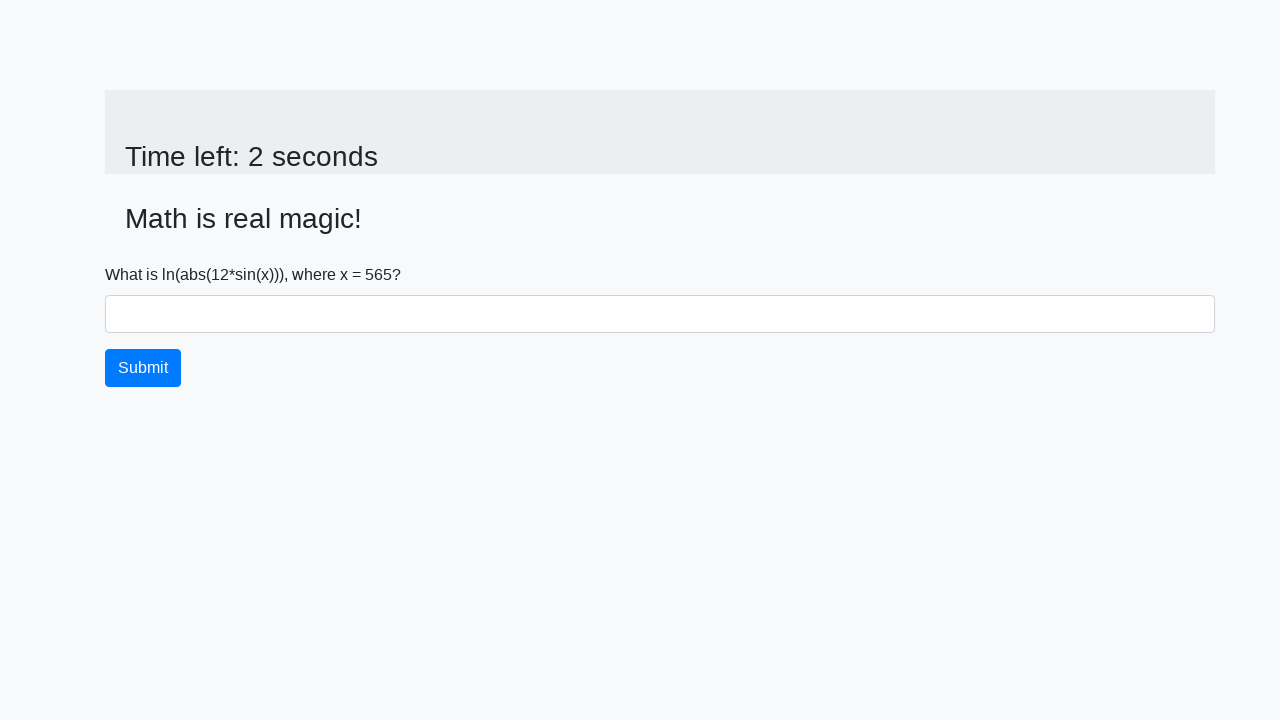

Calculated answer: 1.7249610614619884
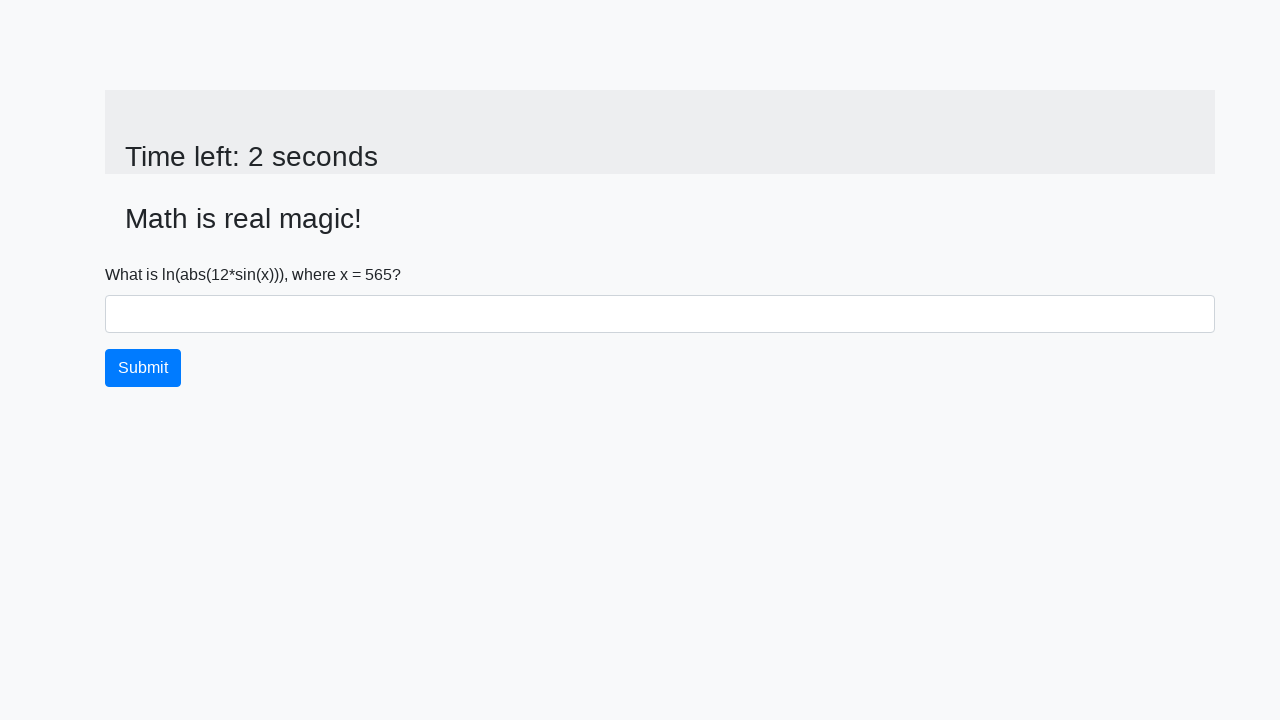

Filled answer field with calculated value: 1.7249610614619884 on .form-control#answer
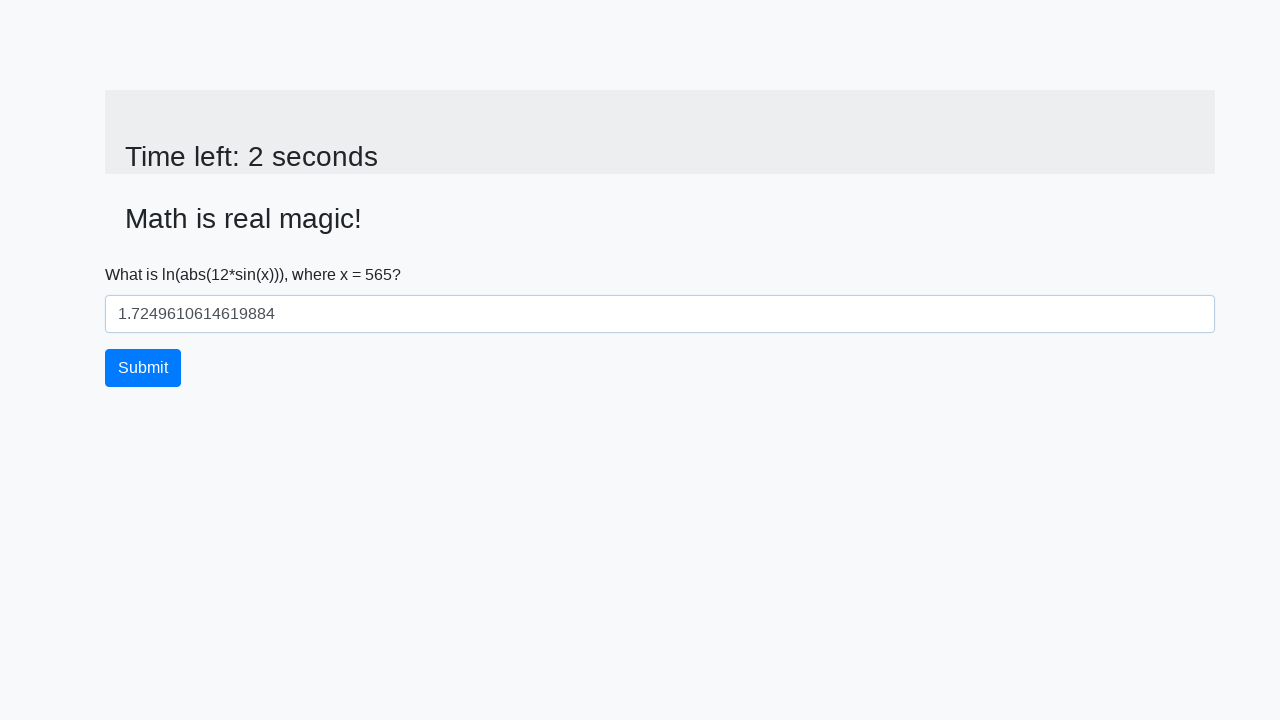

Clicked button to submit form at (143, 368) on button.btn
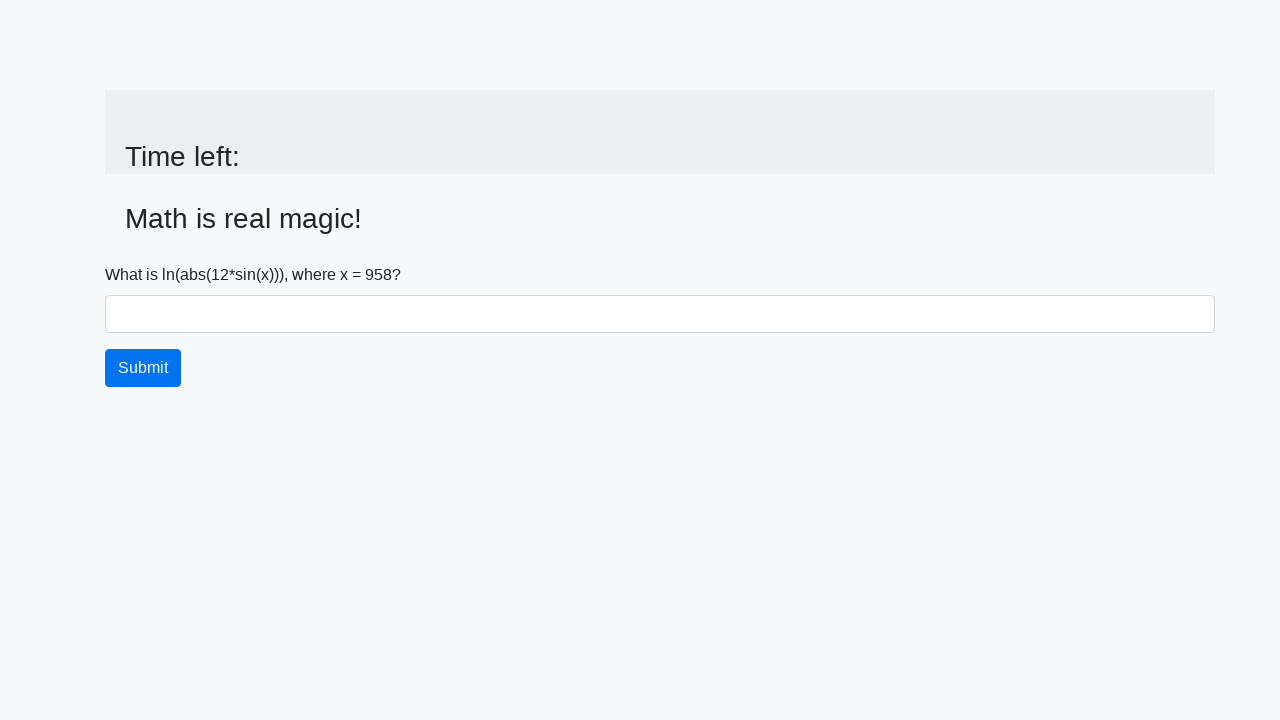

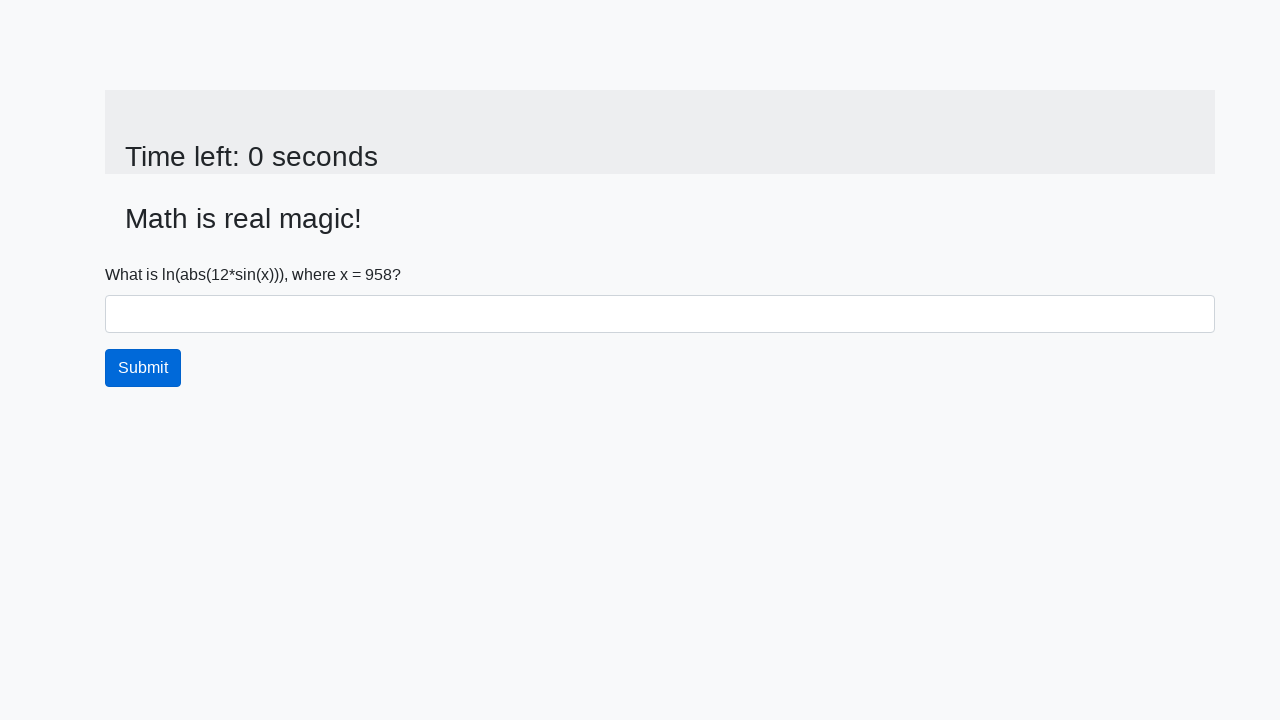